Tests GitHub repository search functionality by searching for a specific repository, navigating to it, and verifying that issues tab contains expected content

Starting URL: https://github.com

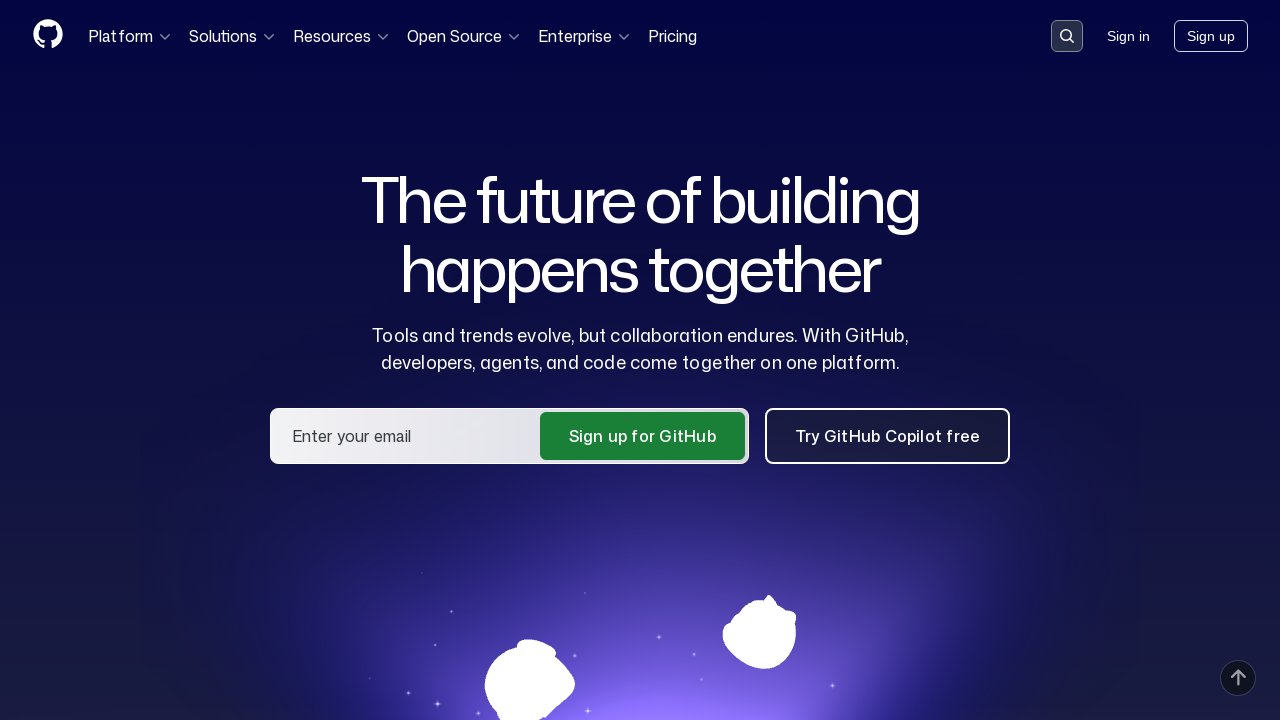

Clicked search input to activate it at (1067, 36) on .search-input
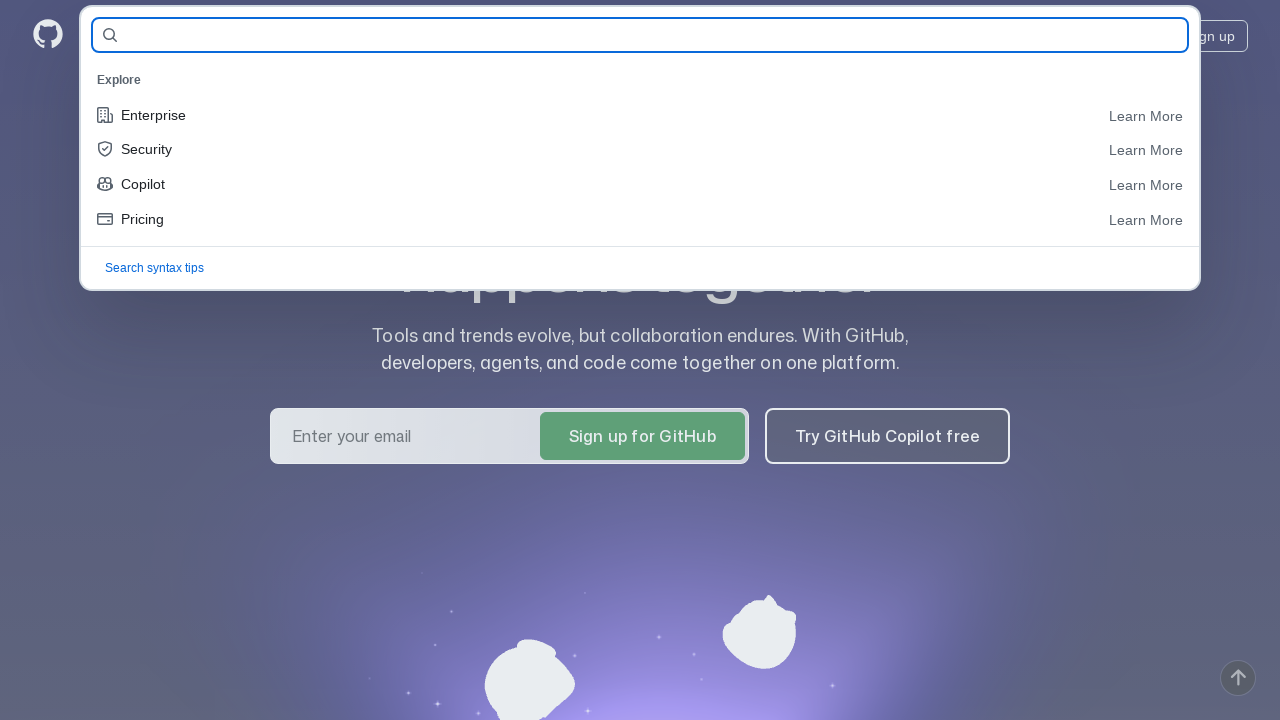

Entered search query 'YuriyLvatov/allure-report-11-21' in search field on #query-builder-test
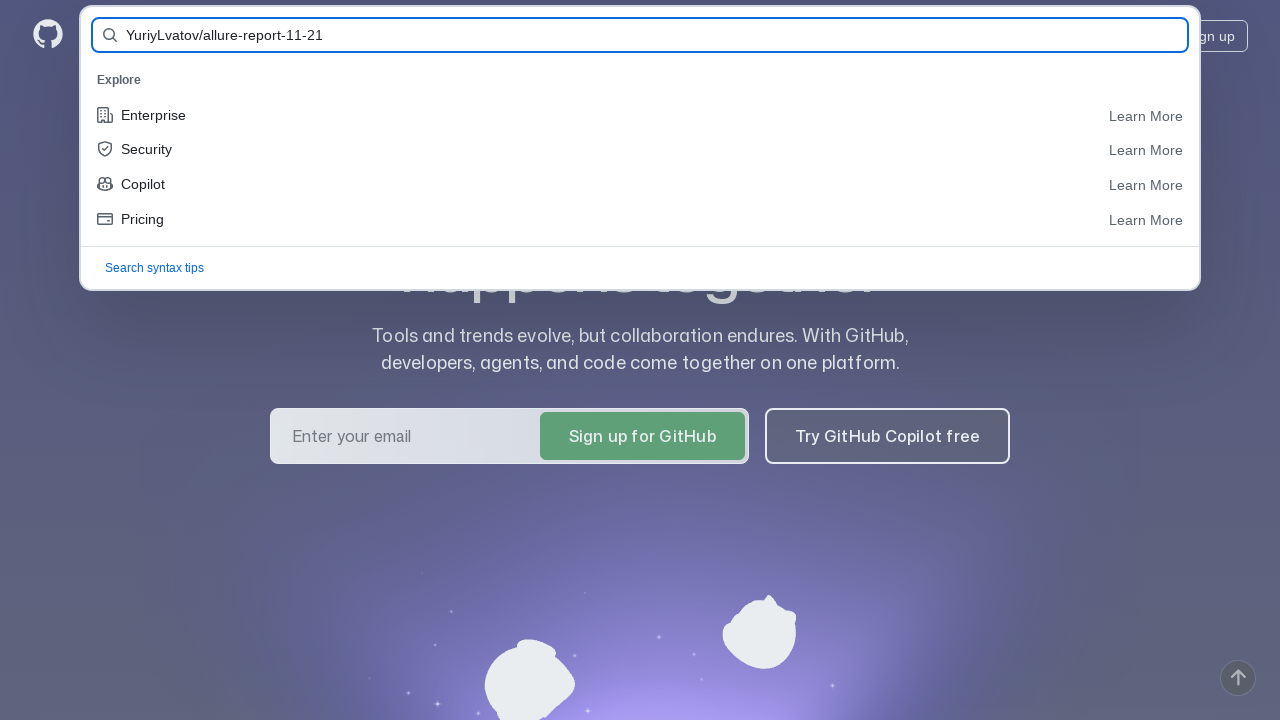

Submitted search form by pressing Enter on #query-builder-test
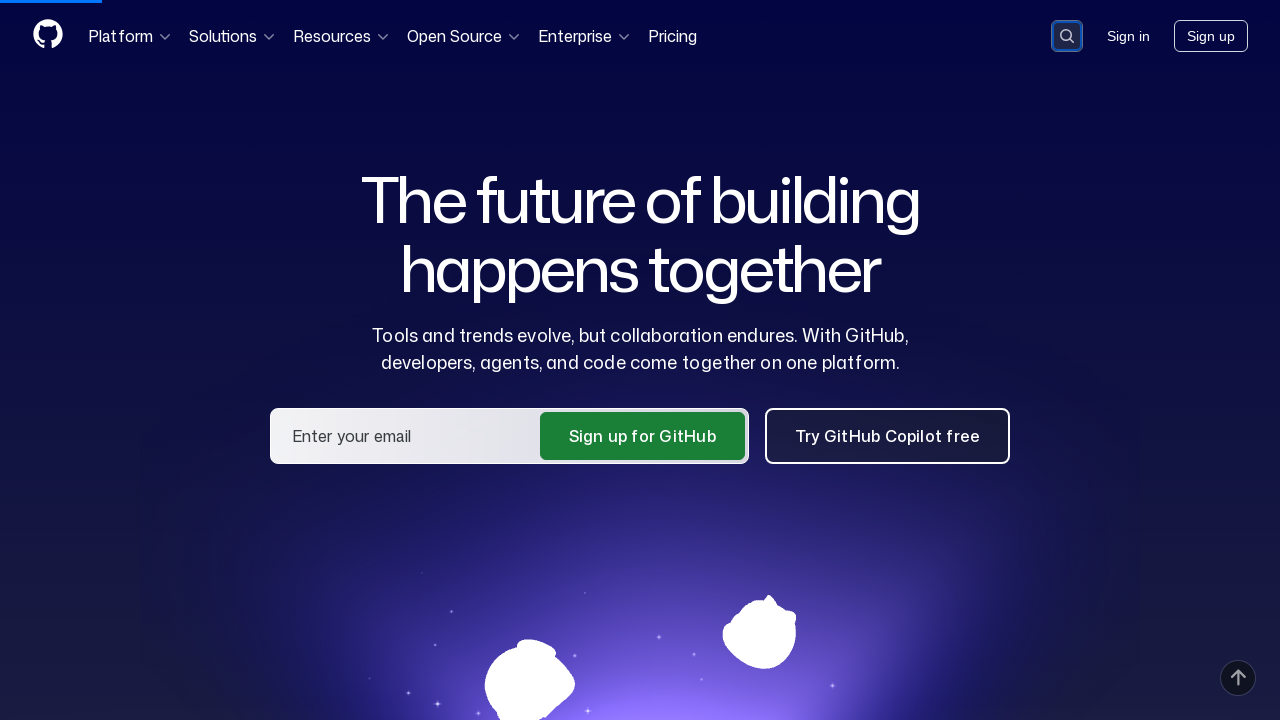

Clicked on repository link 'YuriyLvatov/allure-report-11-21' from search results at (485, 161) on a:has-text('YuriyLvatov/allure-report-11-21')
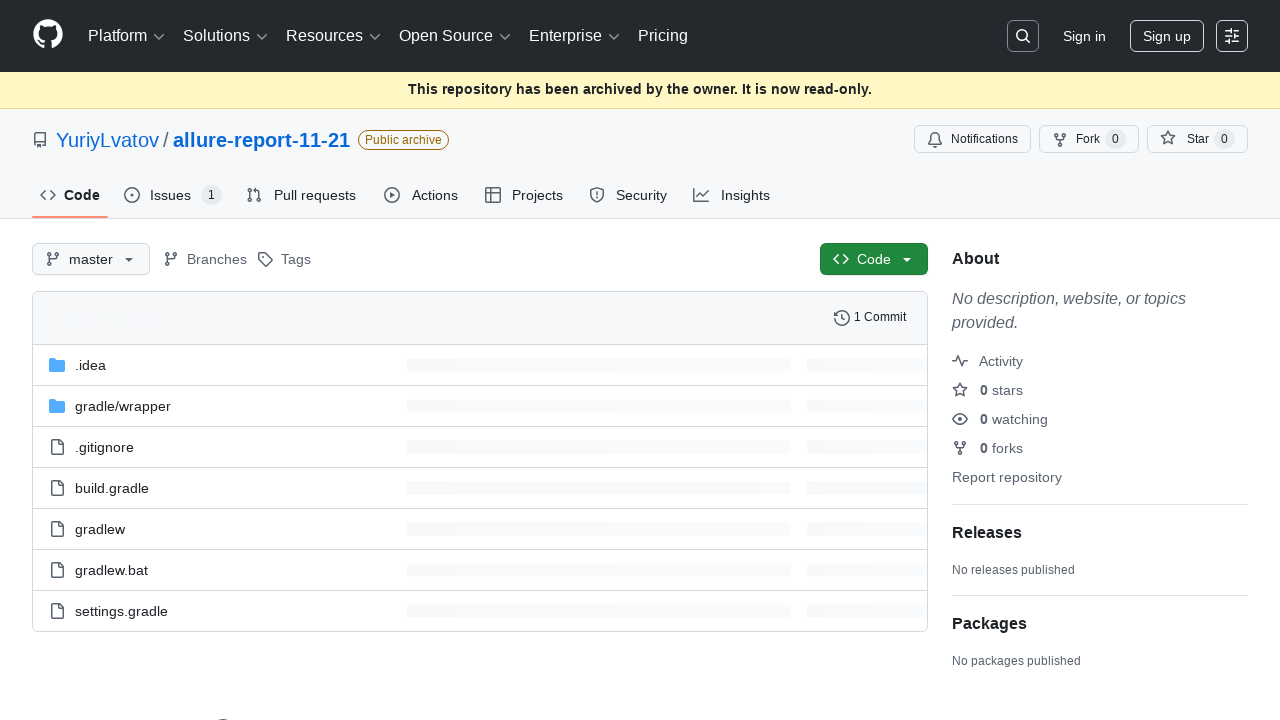

Clicked on the Issues tab at (173, 195) on #issues-tab
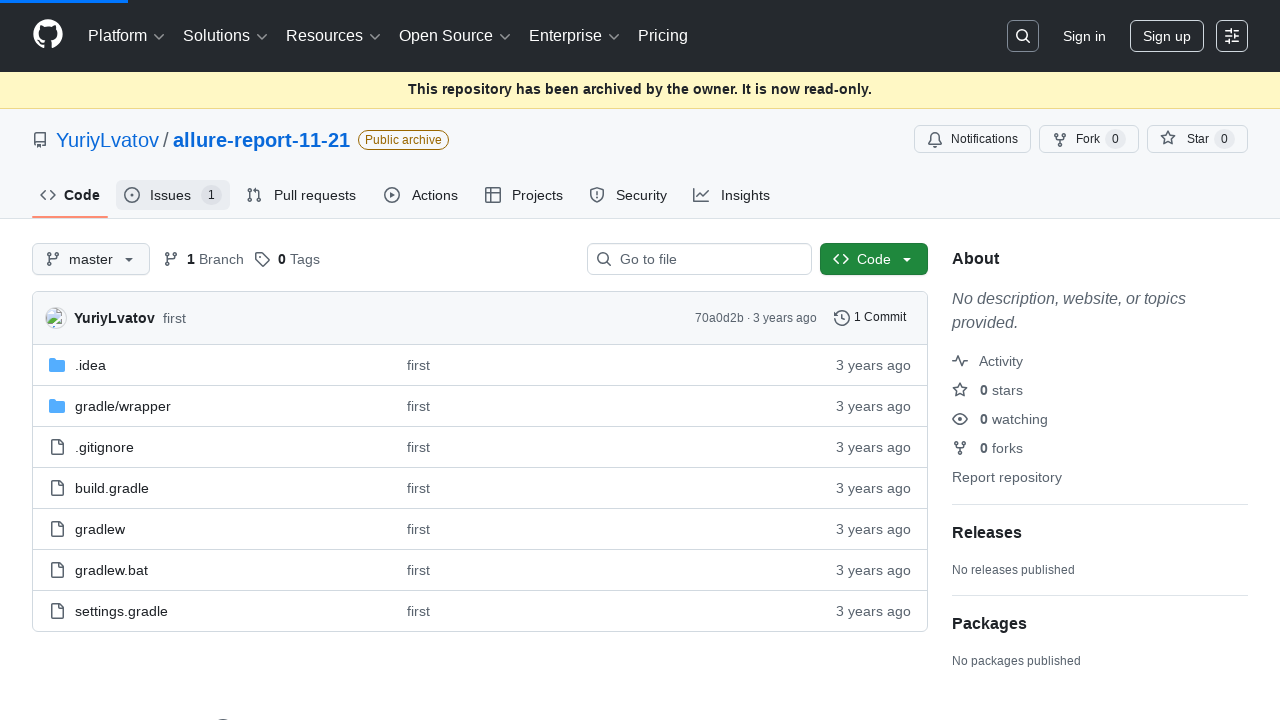

Verified that Issues tab contains expected content 'first issue'
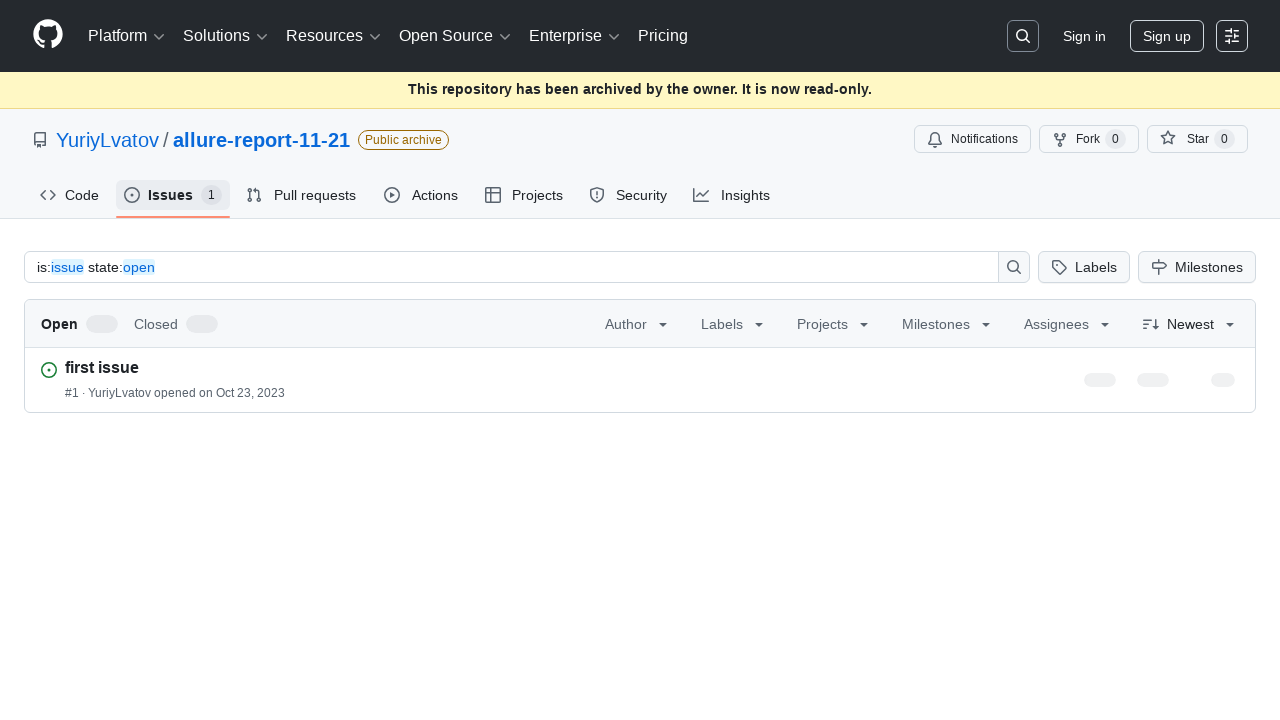

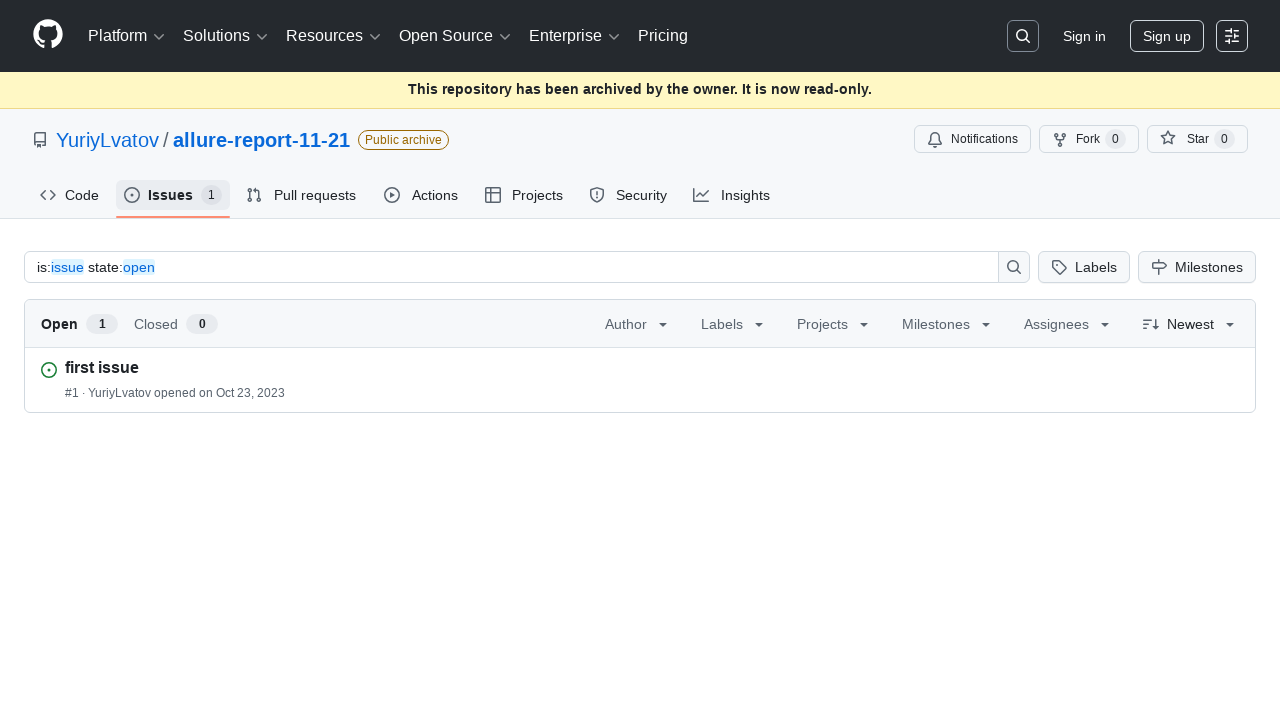